Tests registration with a password shorter than 8 characters to verify password length validation.

Starting URL: https://www.demoblaze.com/index.html

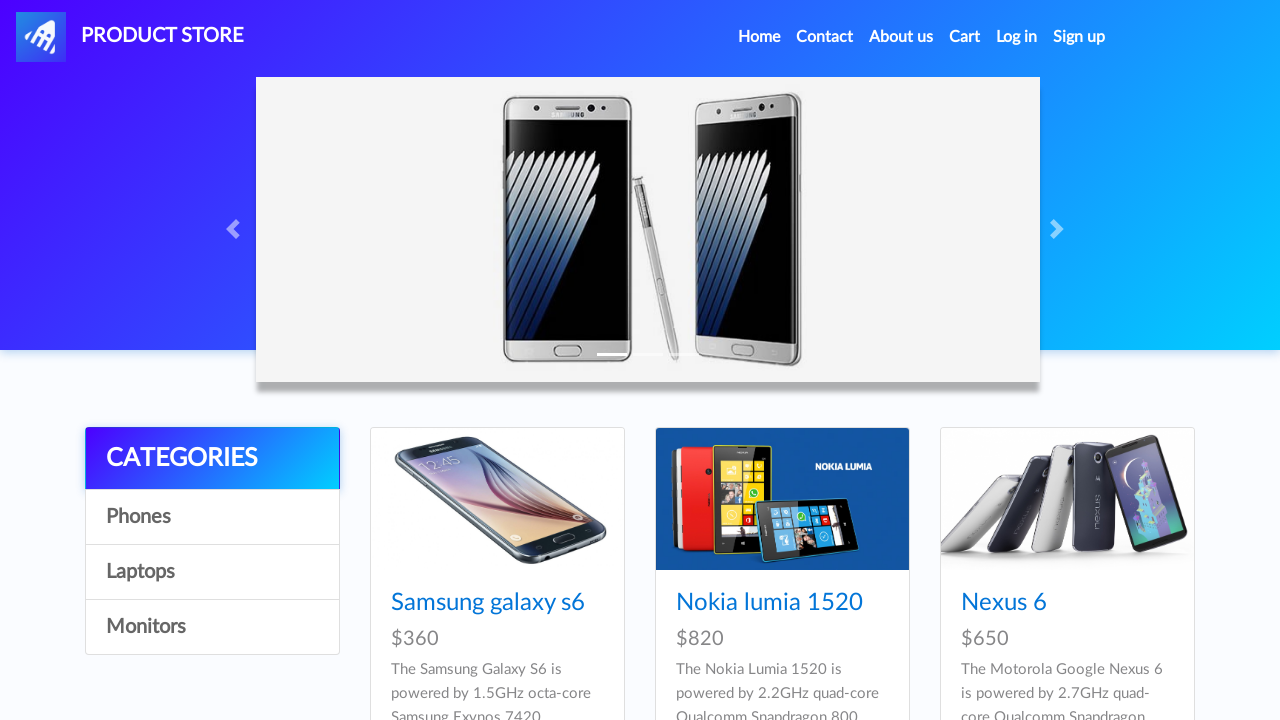

Clicked sign up button to open registration modal at (1079, 37) on #signin2
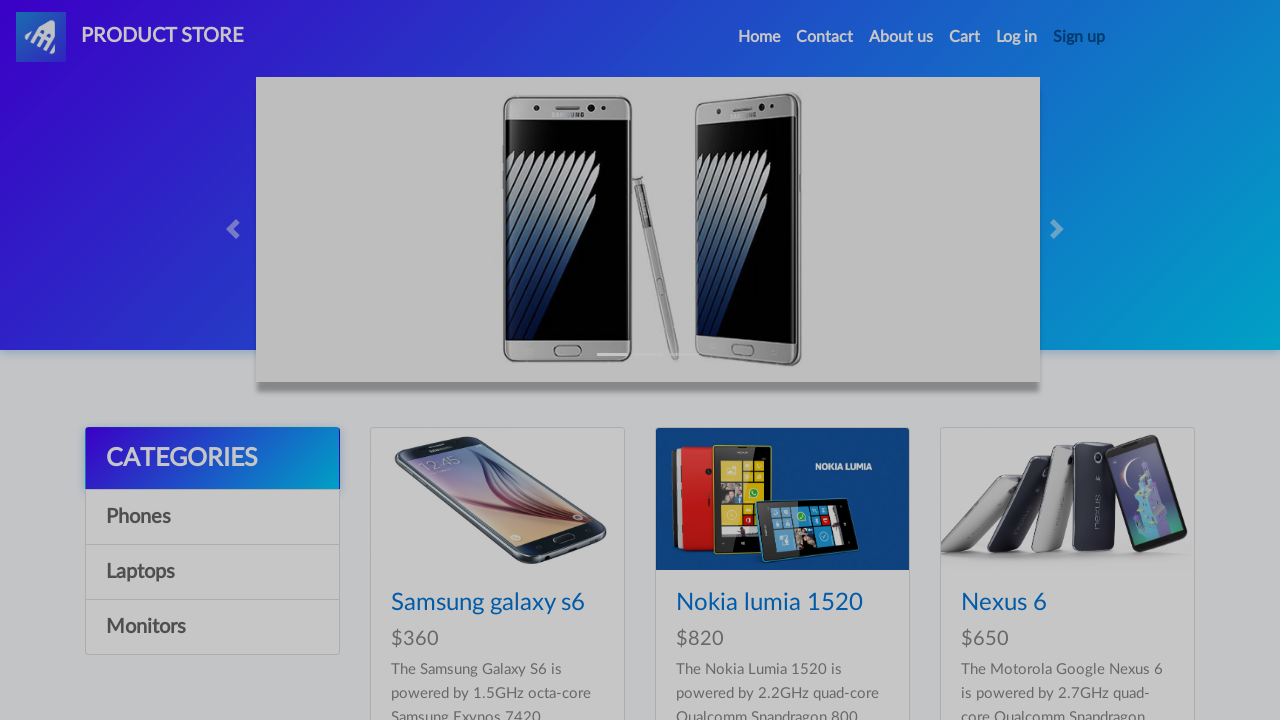

Registration modal appeared with username field visible
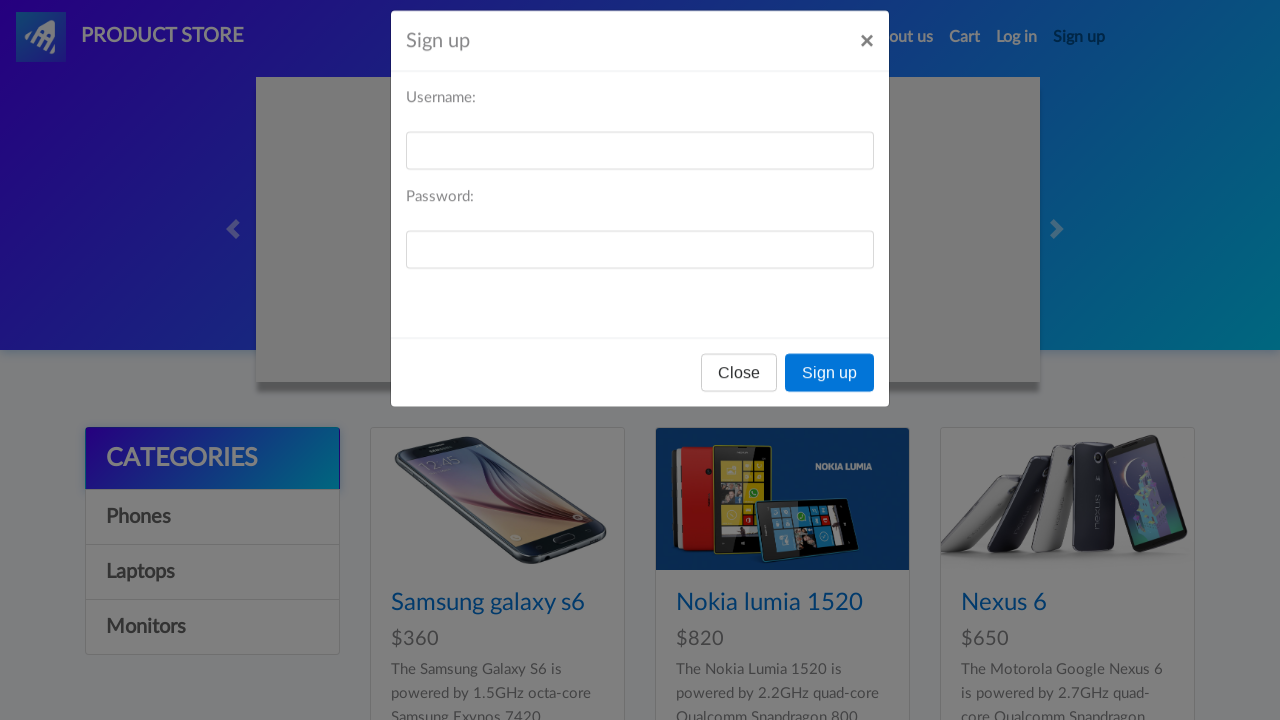

Filled username field with 'testpk9nvr' on #sign-username
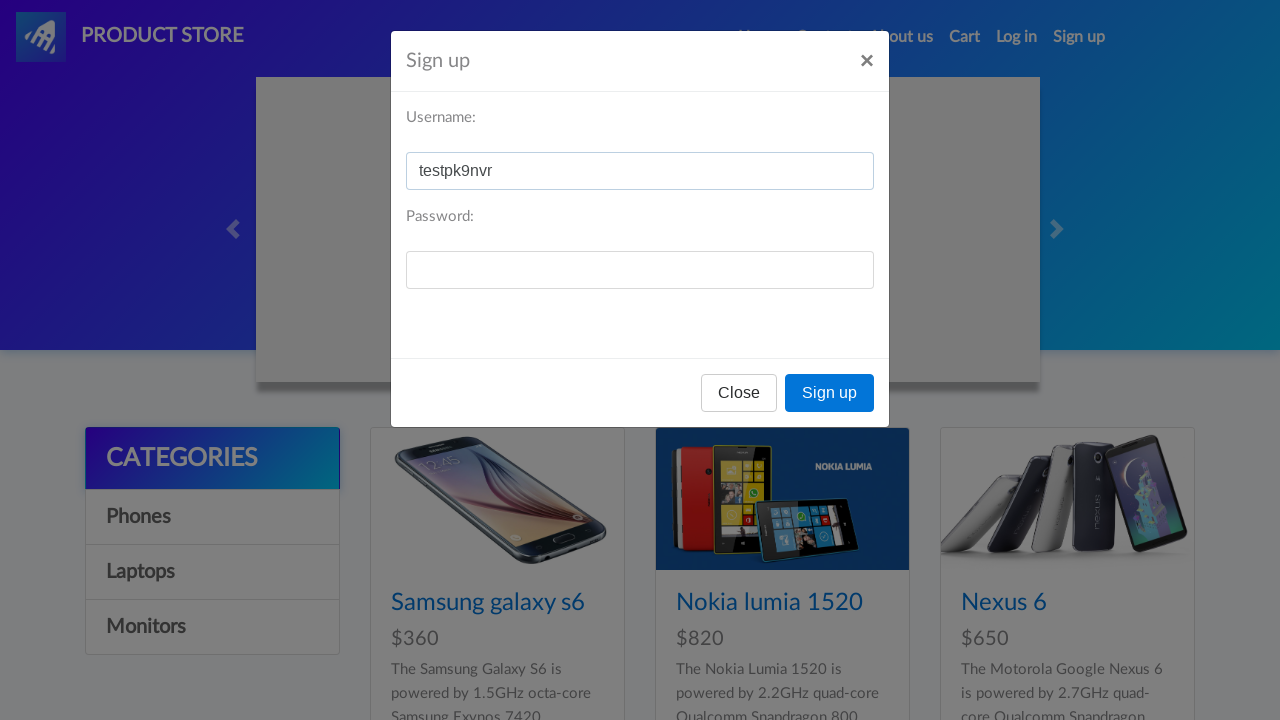

Filled password field with 'for' (less than 8 characters) on #sign-password
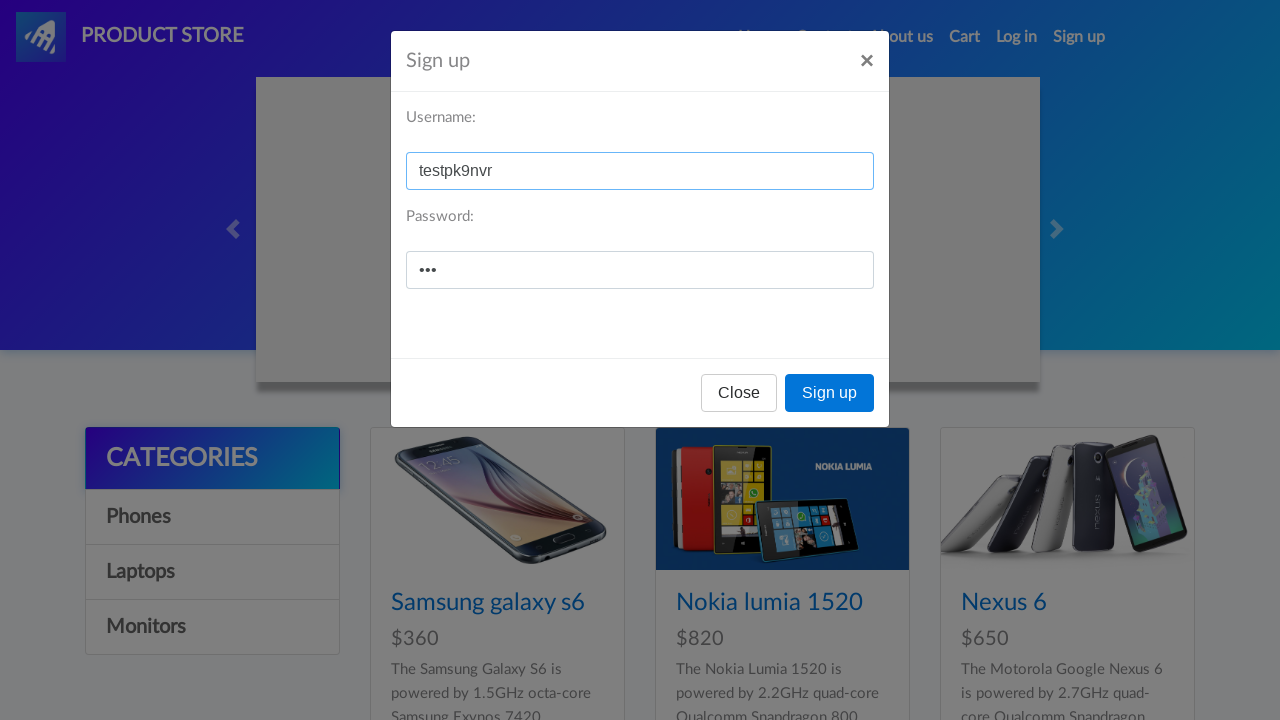

Clicked sign up button to submit registration form at (830, 393) on xpath=//button[text()='Sign up']
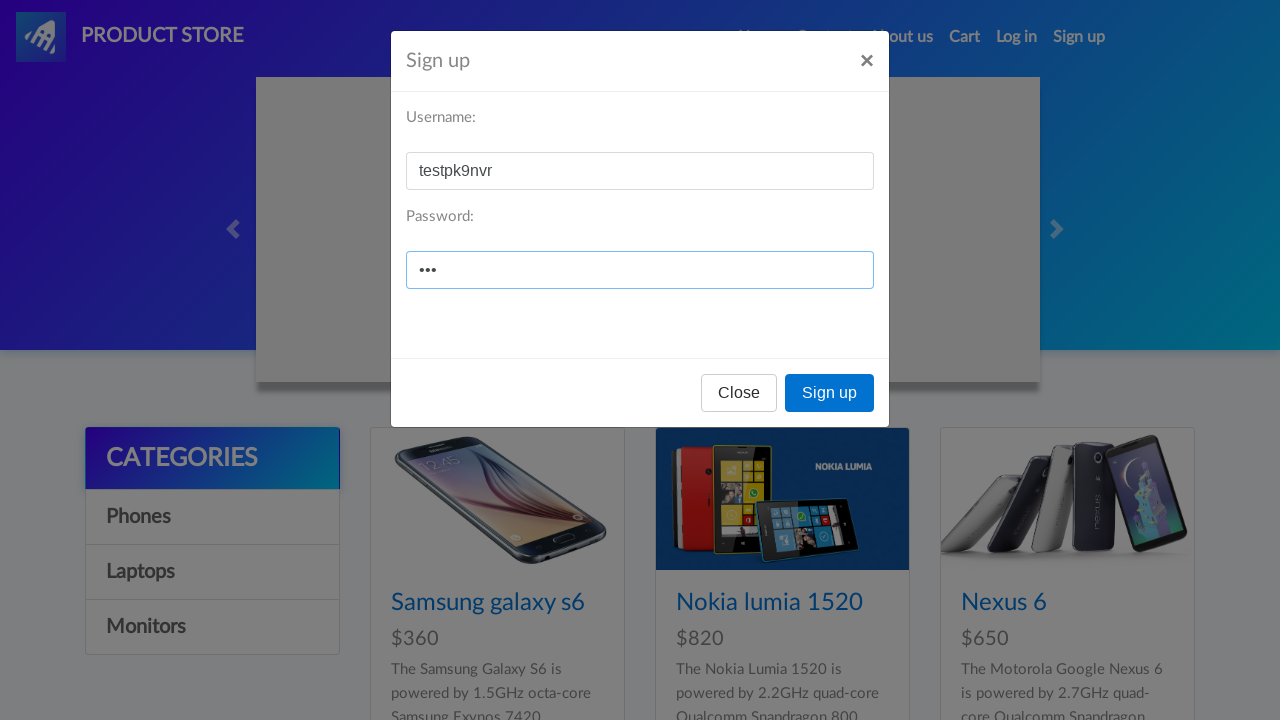

Password validation error alert appeared and was accepted
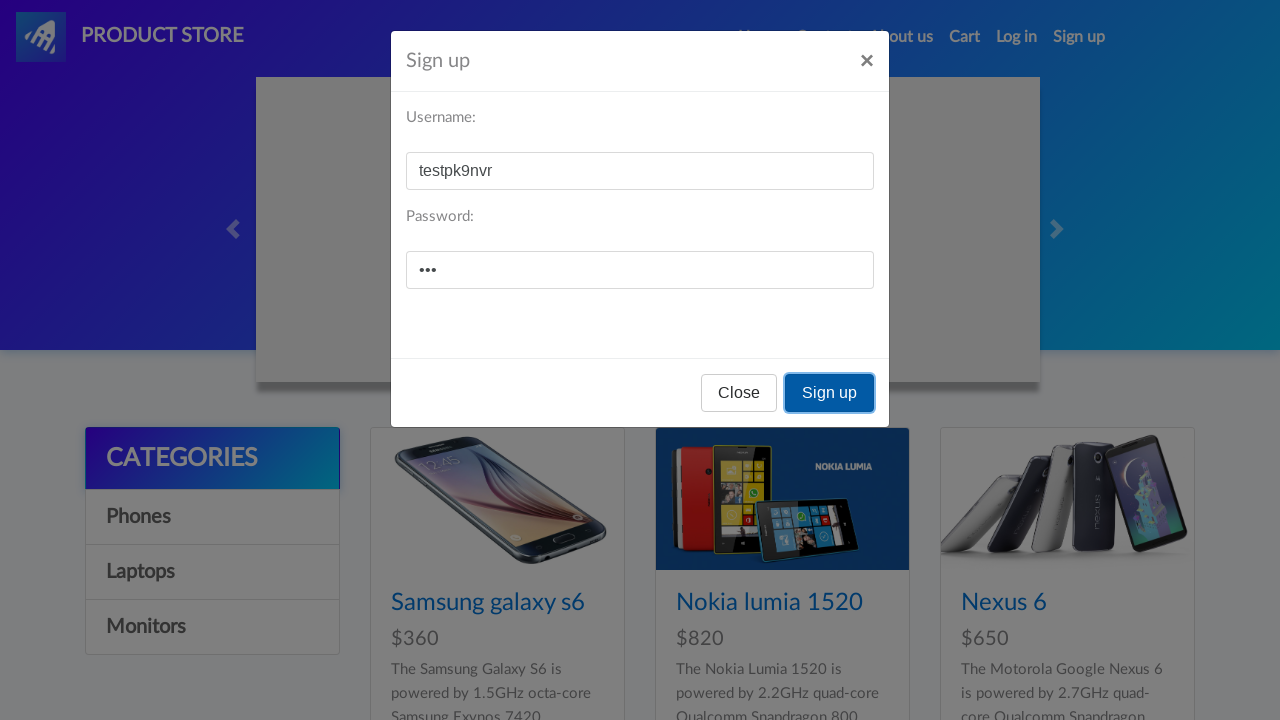

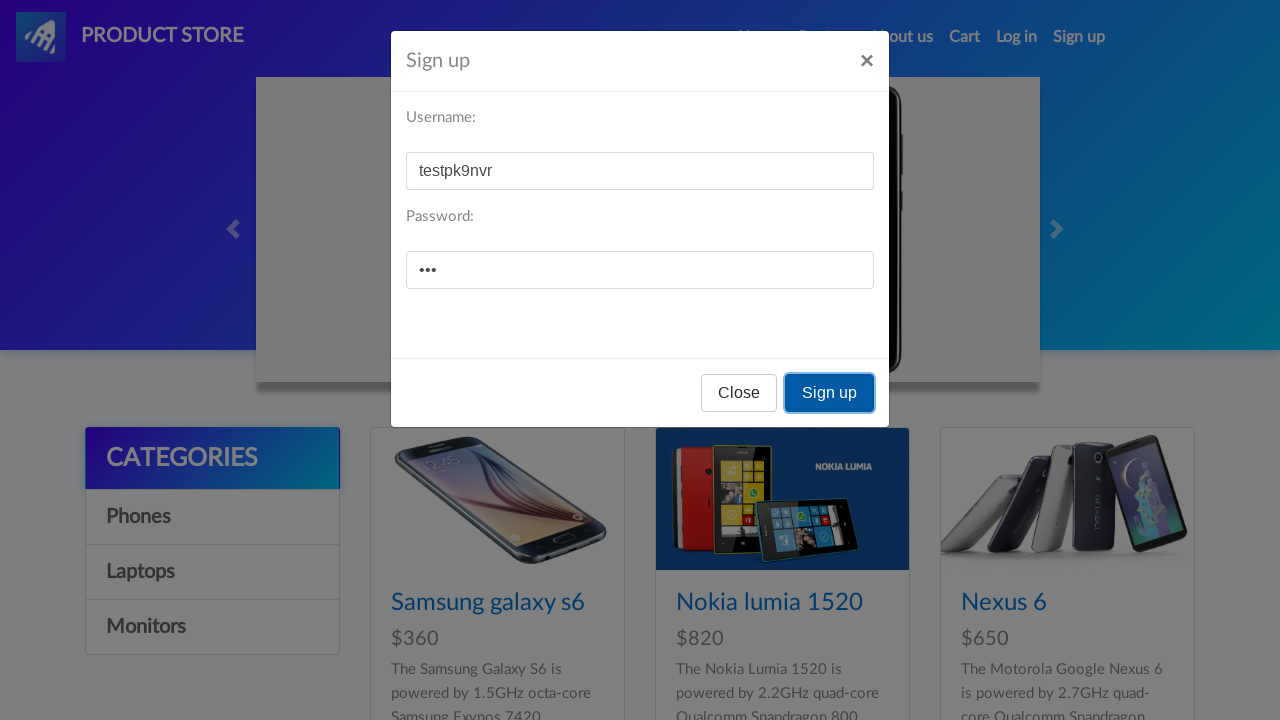